Tests registration form by selecting gender radio button and checking hobbies checkbox on a demo registration page

Starting URL: https://demo.automationtesting.in/Register.html

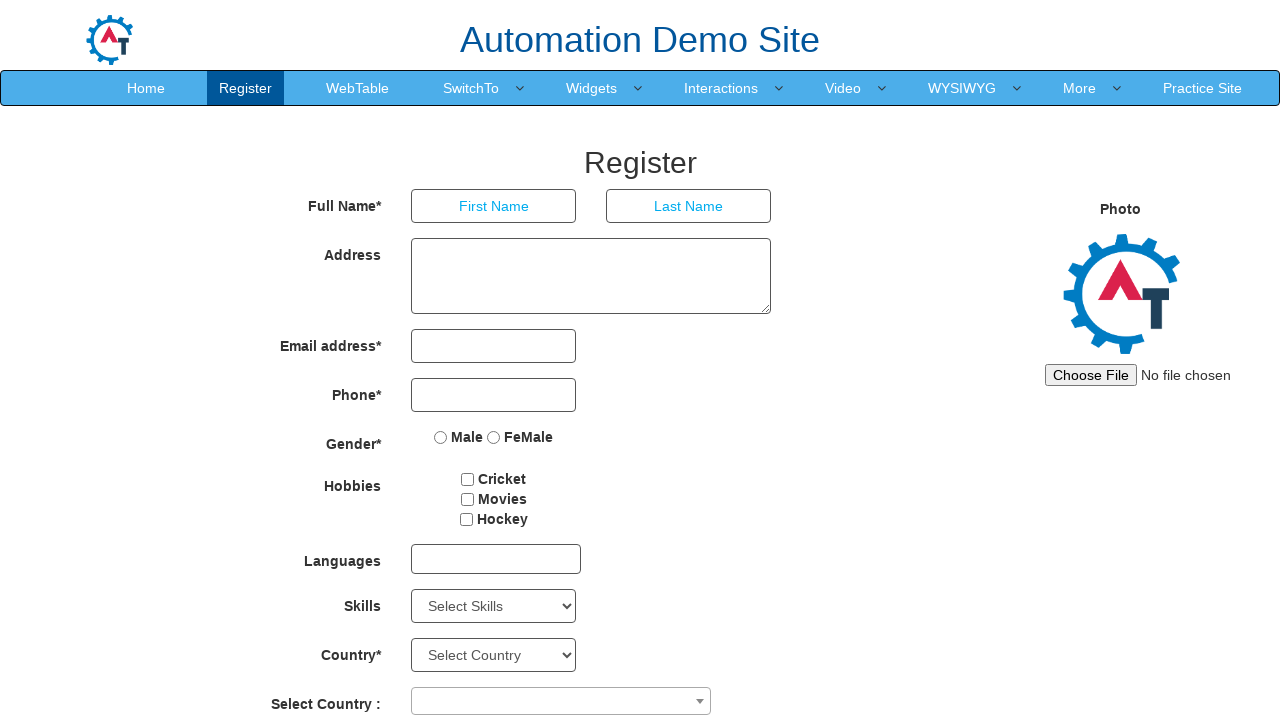

Clicked Male gender radio button at (441, 437) on input[value='Male']
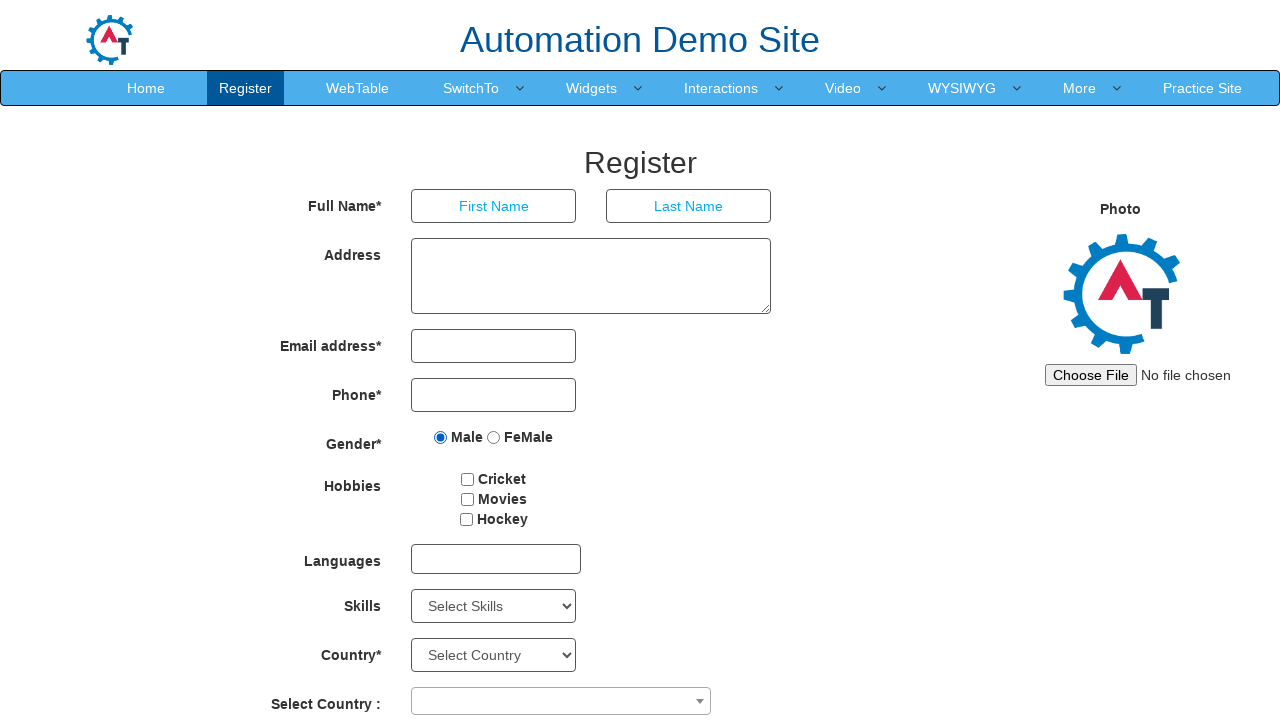

Checked hobbies checkbox at (468, 479) on input[type='checkbox']
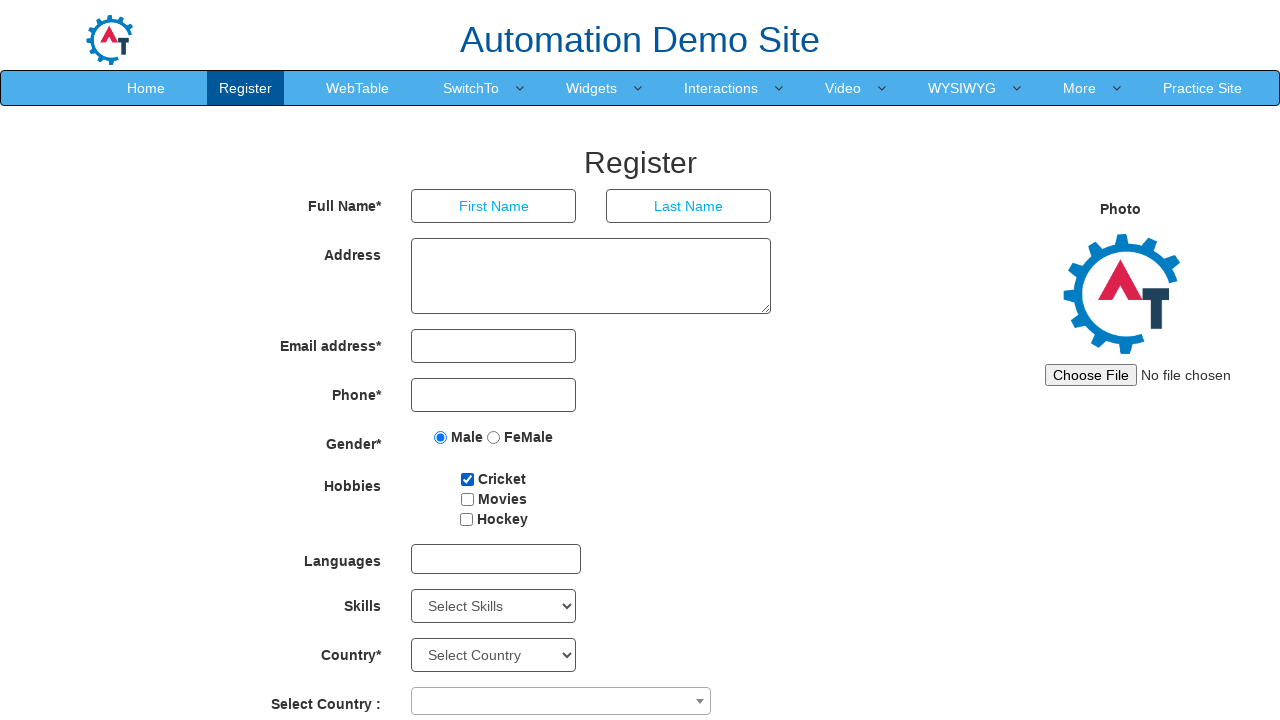

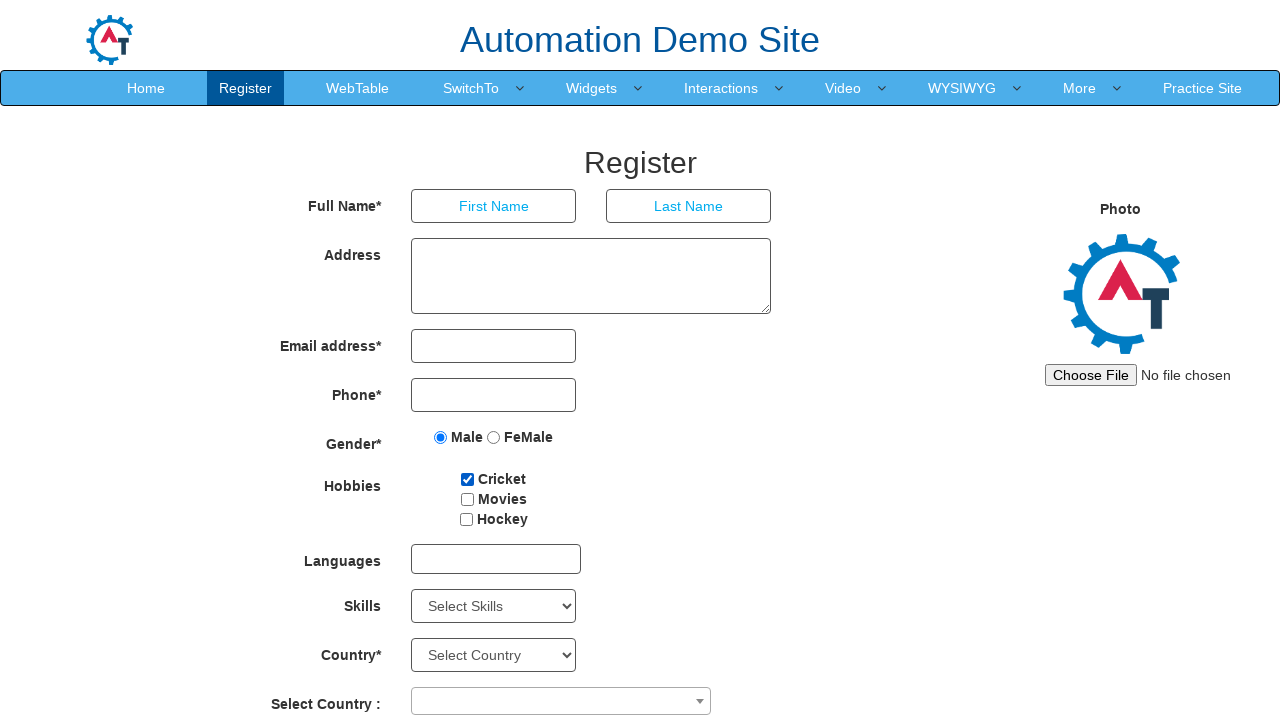